Tests checkbox functionality on hotel list page by clicking each checkbox to select them, then clicking clear to deselect all

Starting URL: http://hotel-v3.progmasters.hu/

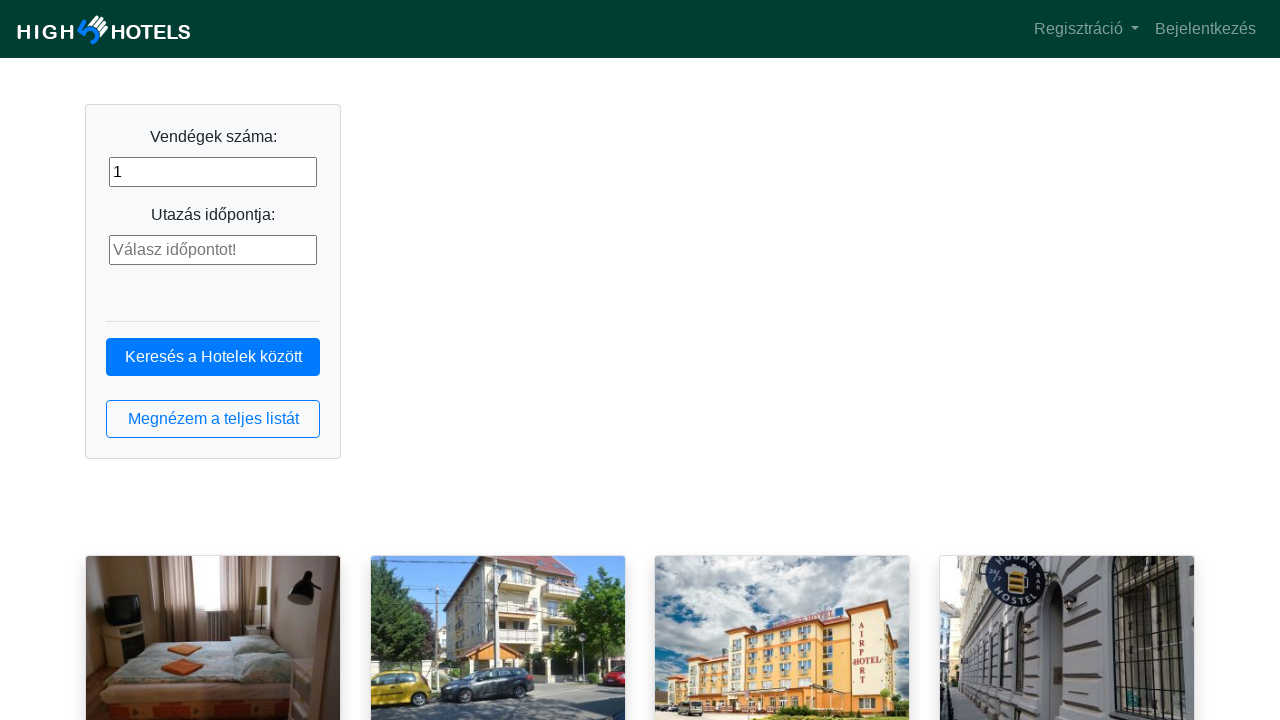

Clicked hotel list button at (213, 419) on button.btn.btn-outline-primary.btn-block
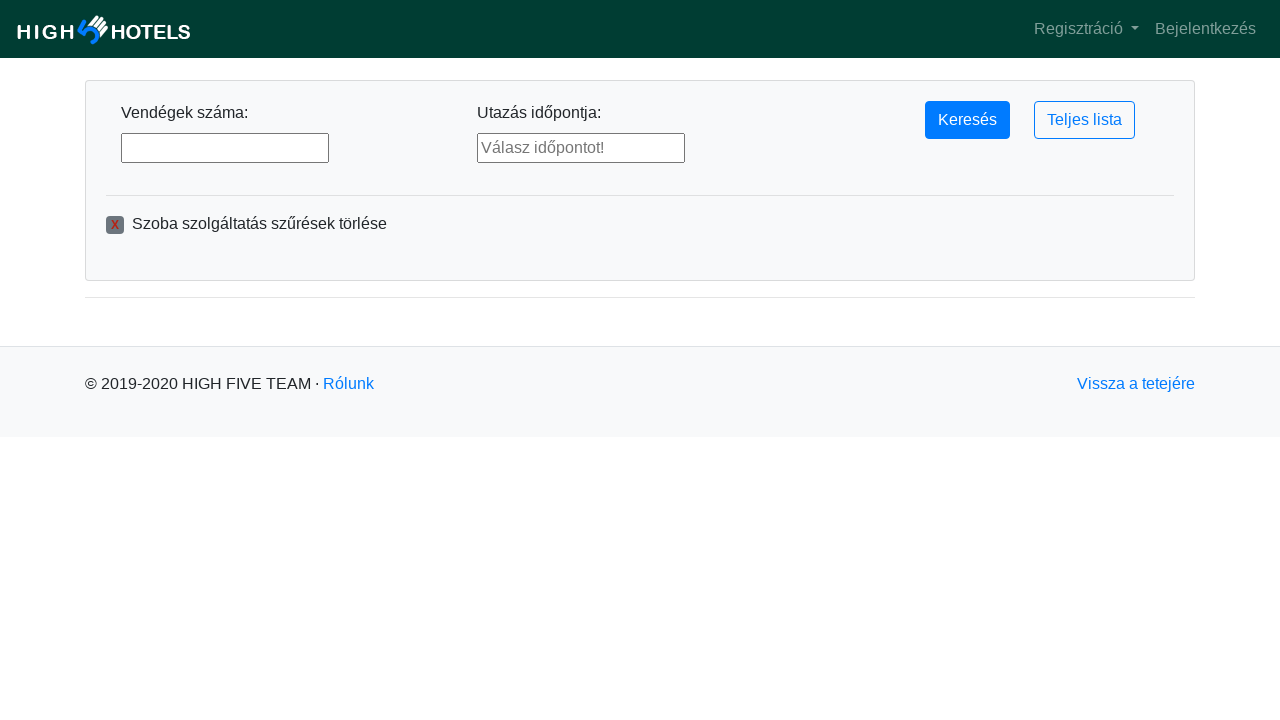

Waited for checkboxes to load
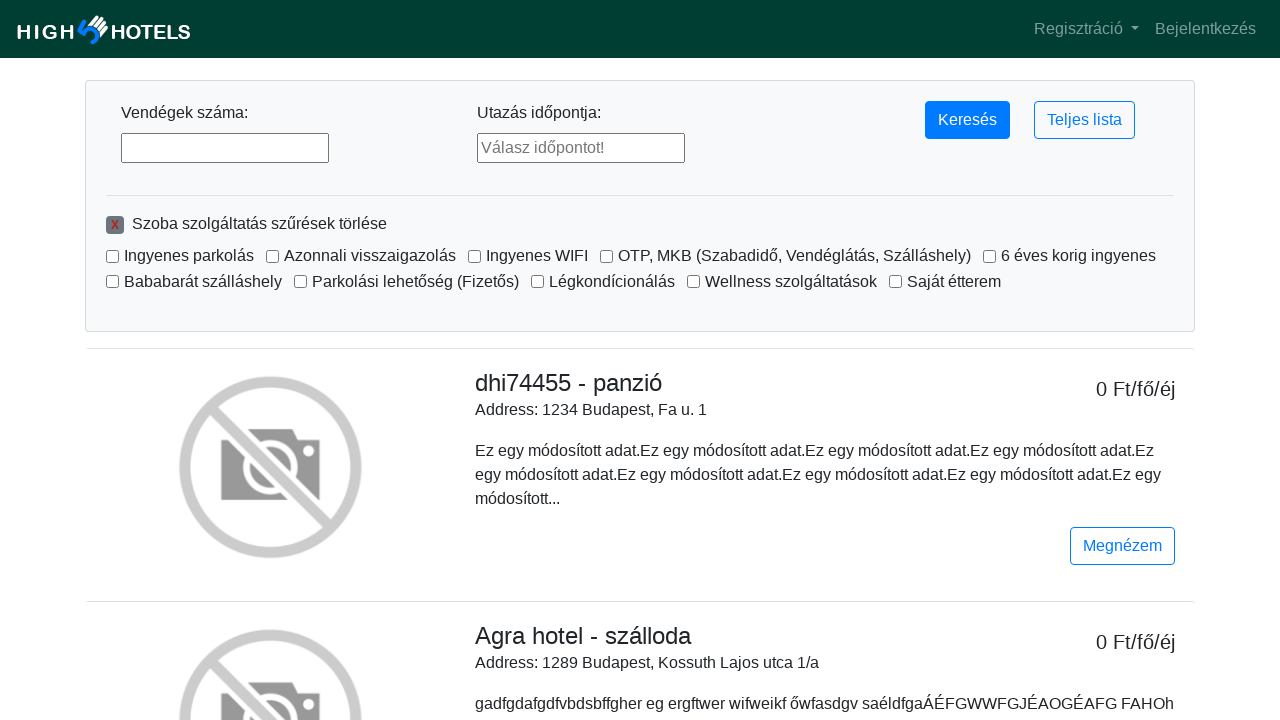

Waited 1 second for page to stabilize
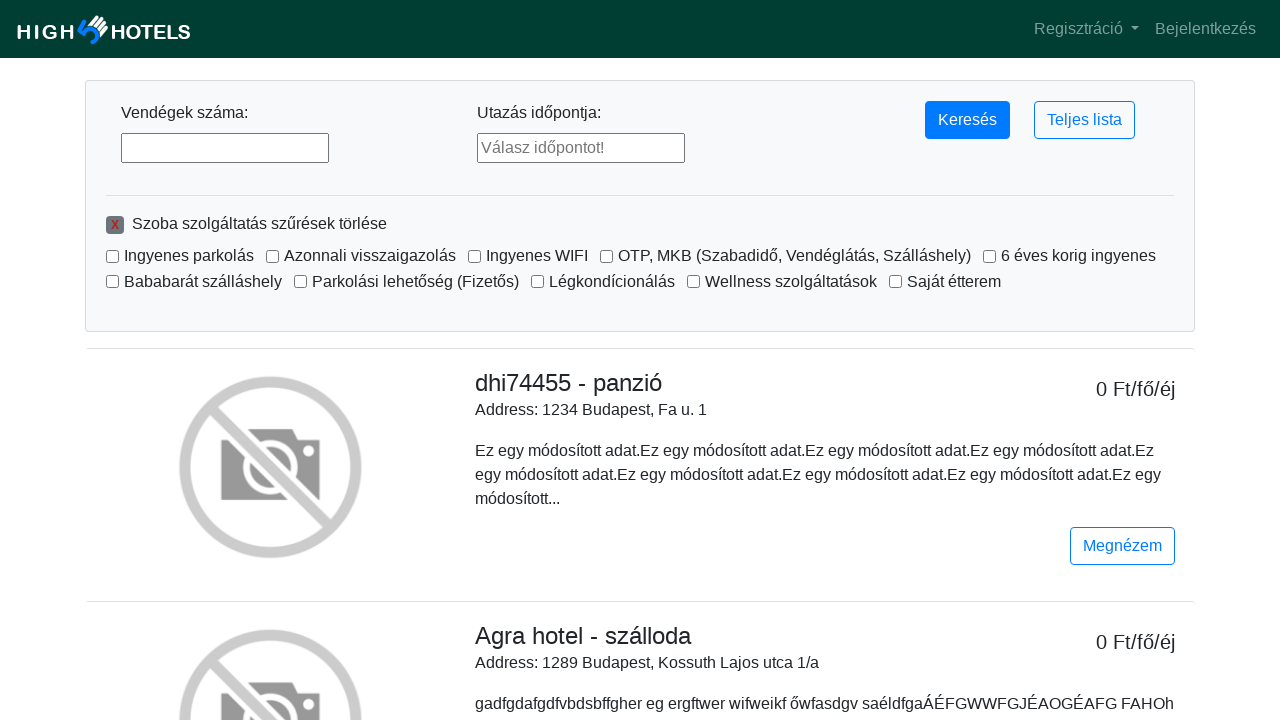

Found 10 checkboxes on the page
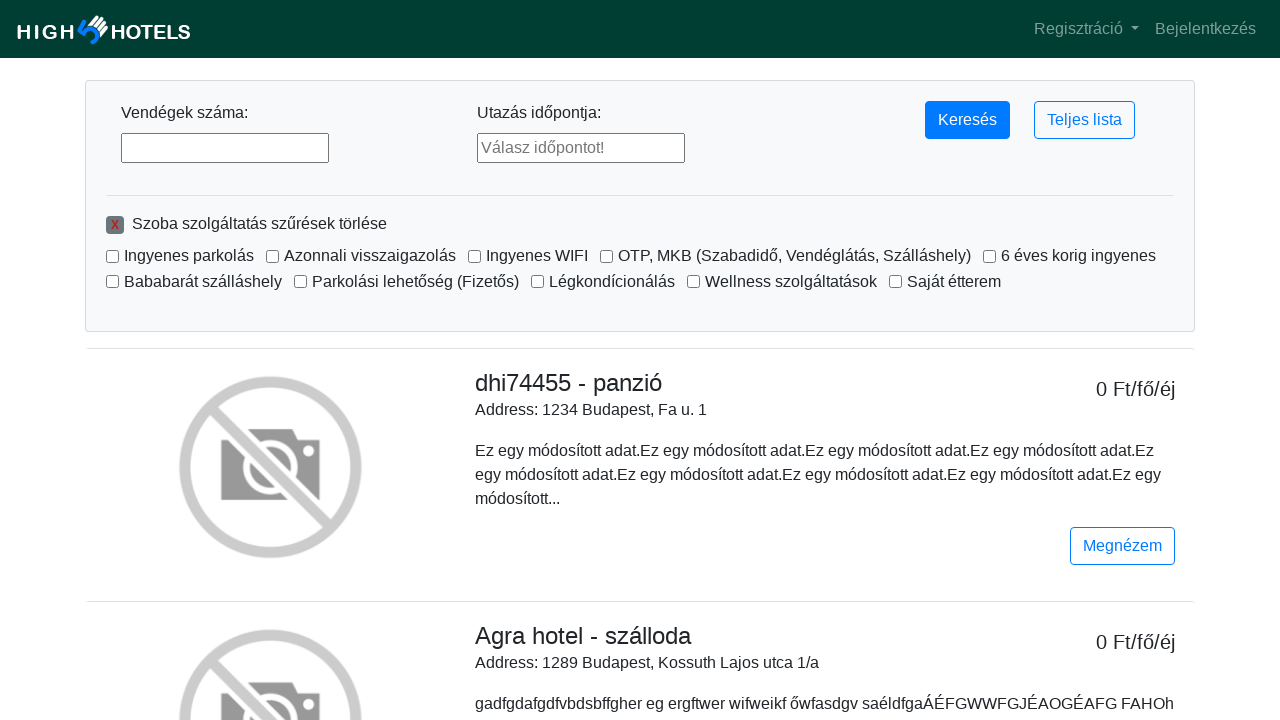

Clicked checkbox 1 of 10 at (112, 256) on input[type='checkbox'] >> nth=0
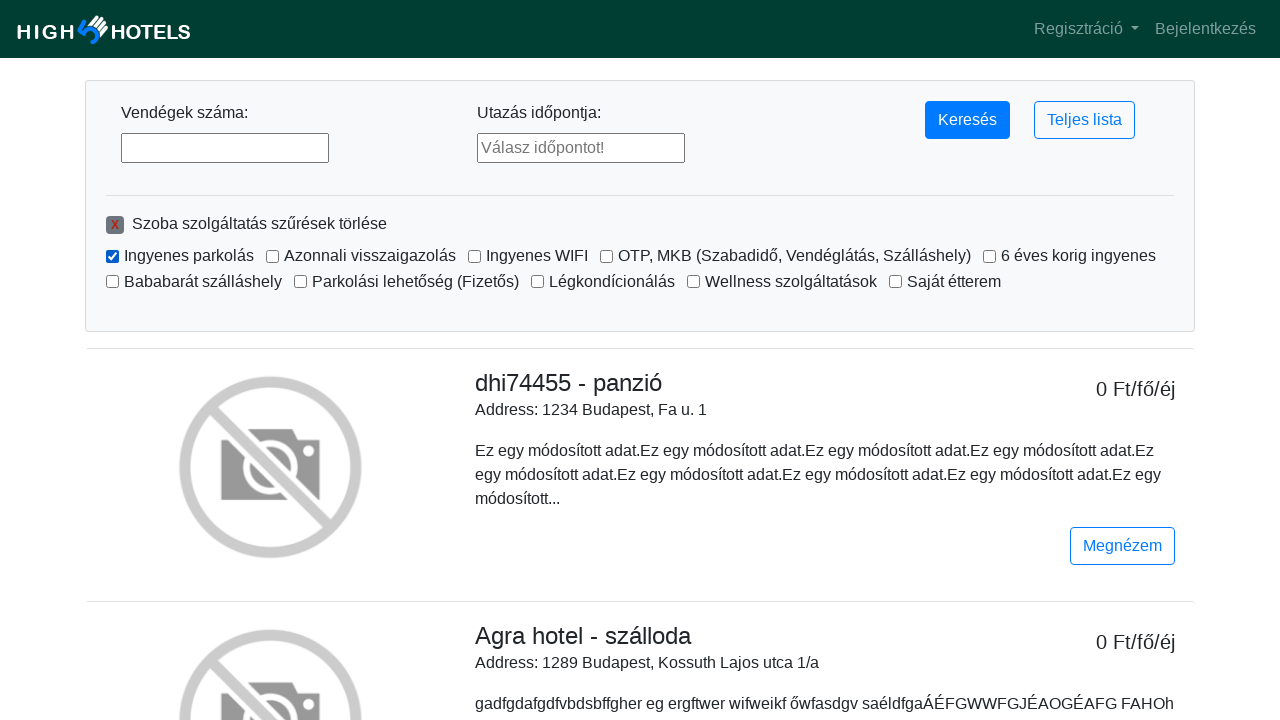

Clicked checkbox 2 of 10 at (272, 256) on input[type='checkbox'] >> nth=1
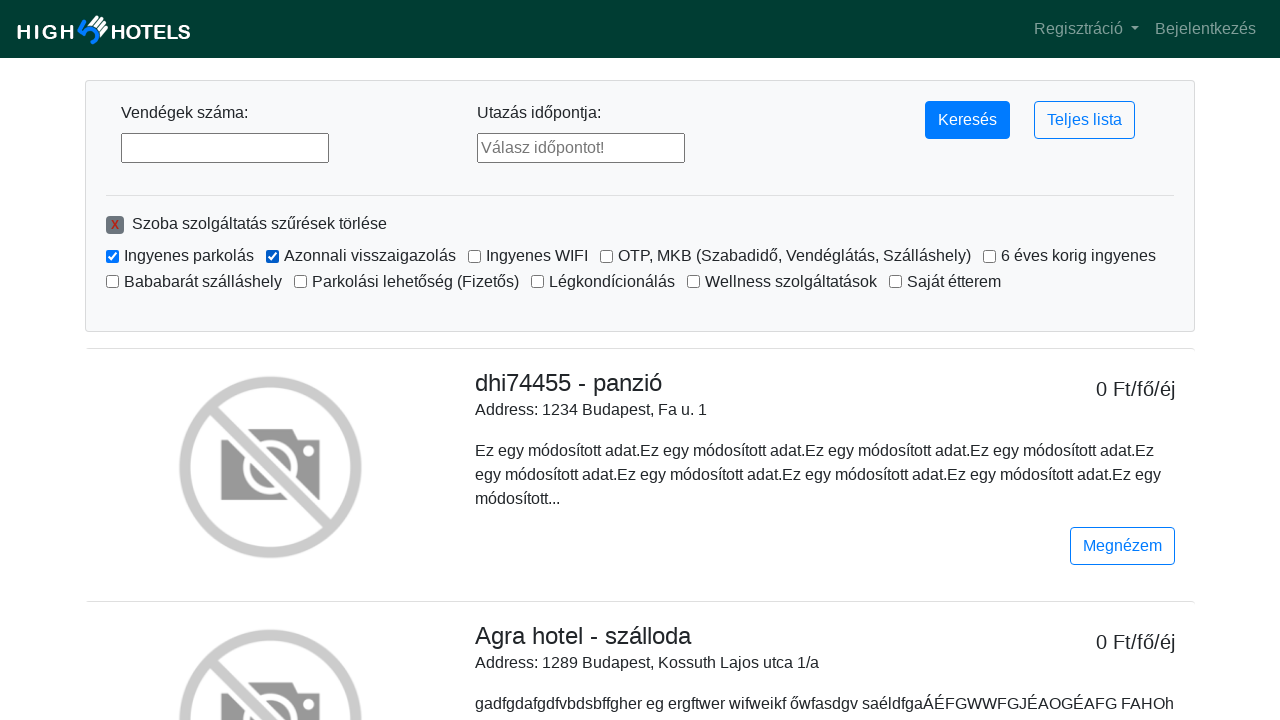

Clicked checkbox 3 of 10 at (474, 256) on input[type='checkbox'] >> nth=2
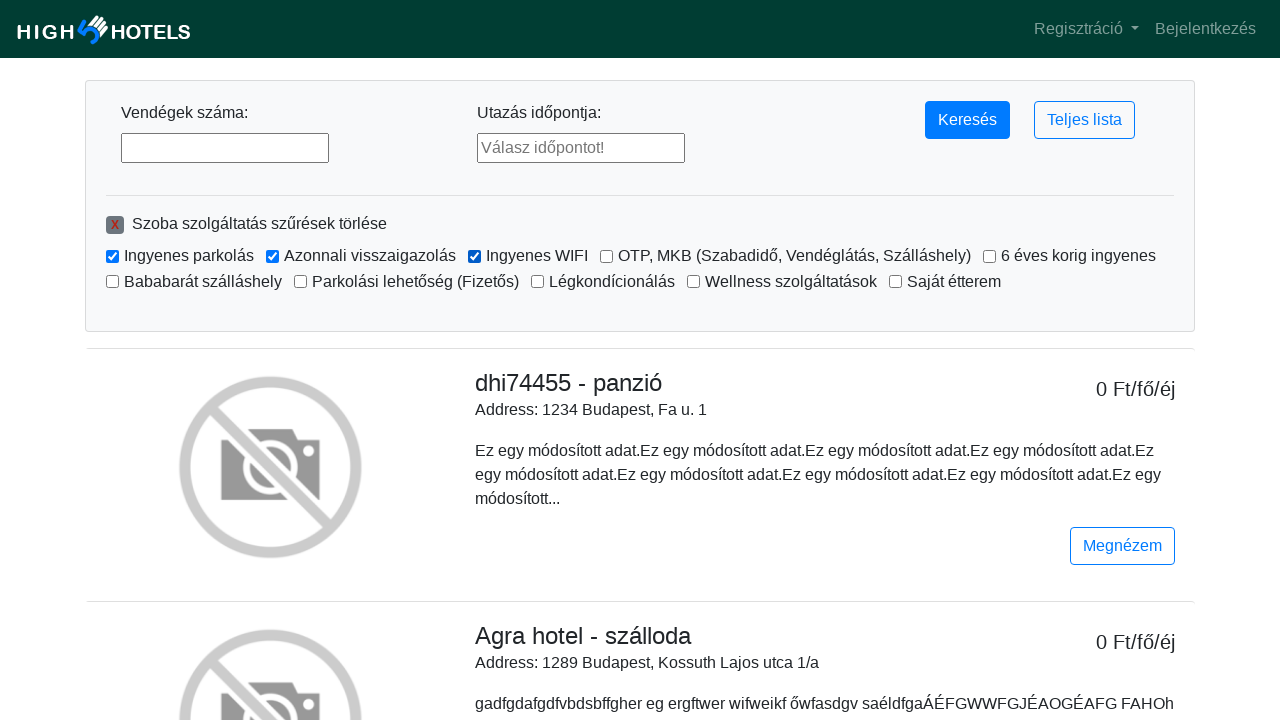

Clicked checkbox 4 of 10 at (606, 256) on input[type='checkbox'] >> nth=3
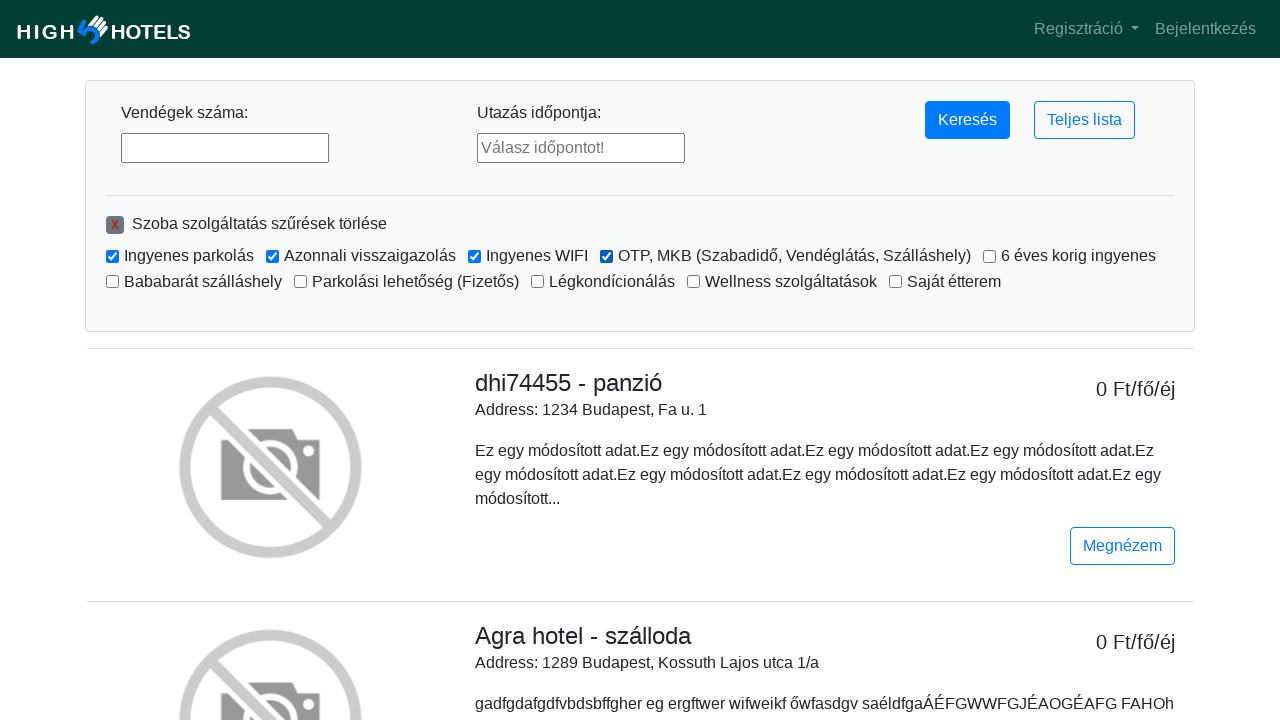

Clicked checkbox 5 of 10 at (990, 256) on input[type='checkbox'] >> nth=4
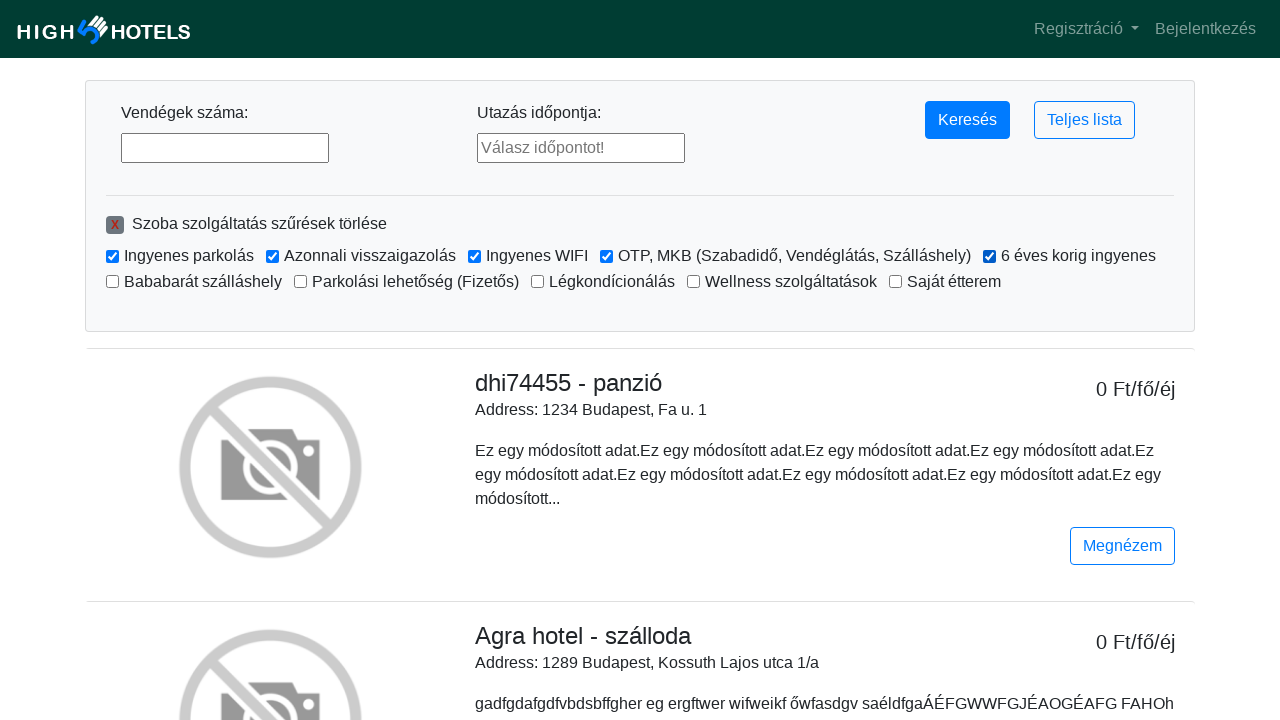

Clicked checkbox 6 of 10 at (112, 282) on input[type='checkbox'] >> nth=5
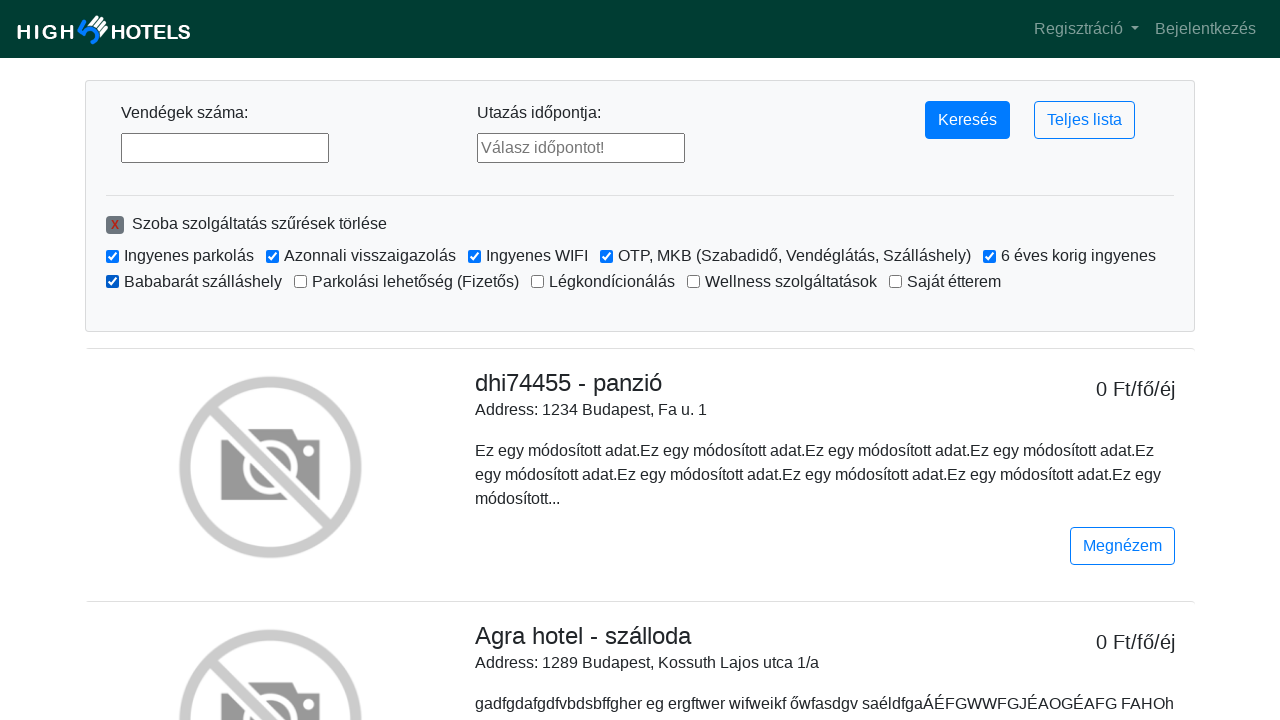

Clicked checkbox 7 of 10 at (300, 282) on input[type='checkbox'] >> nth=6
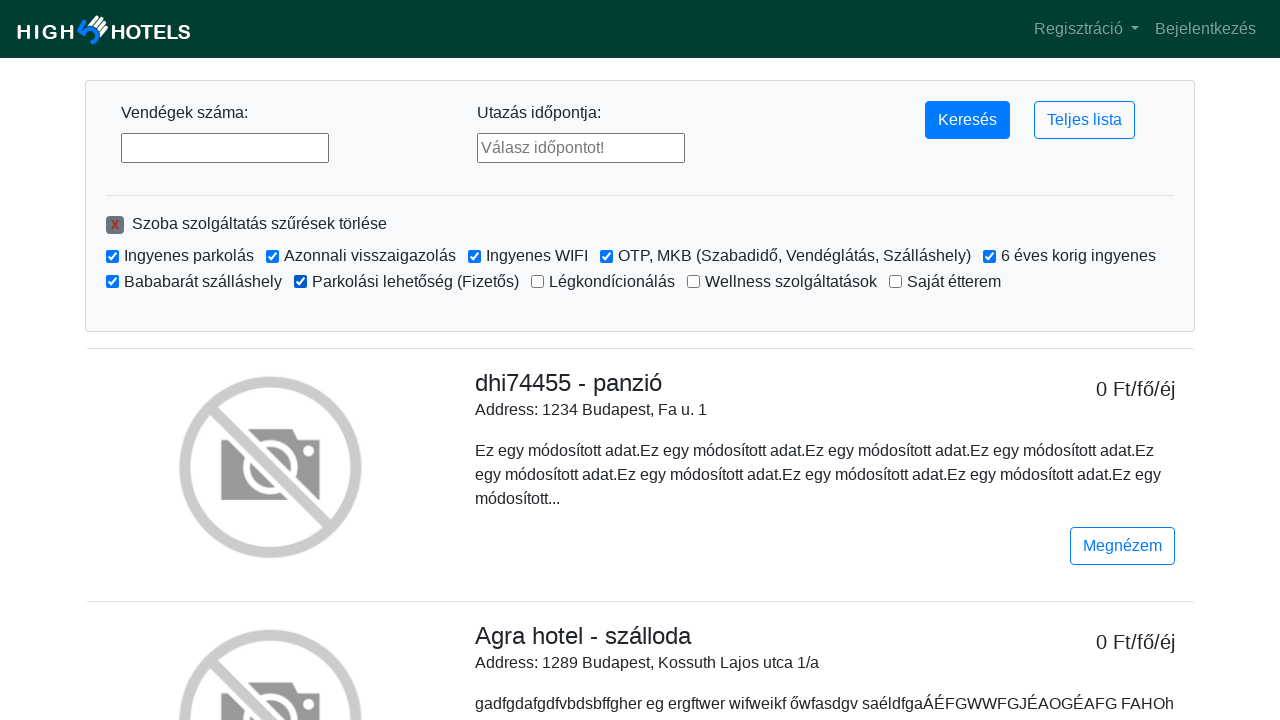

Clicked checkbox 8 of 10 at (538, 282) on input[type='checkbox'] >> nth=7
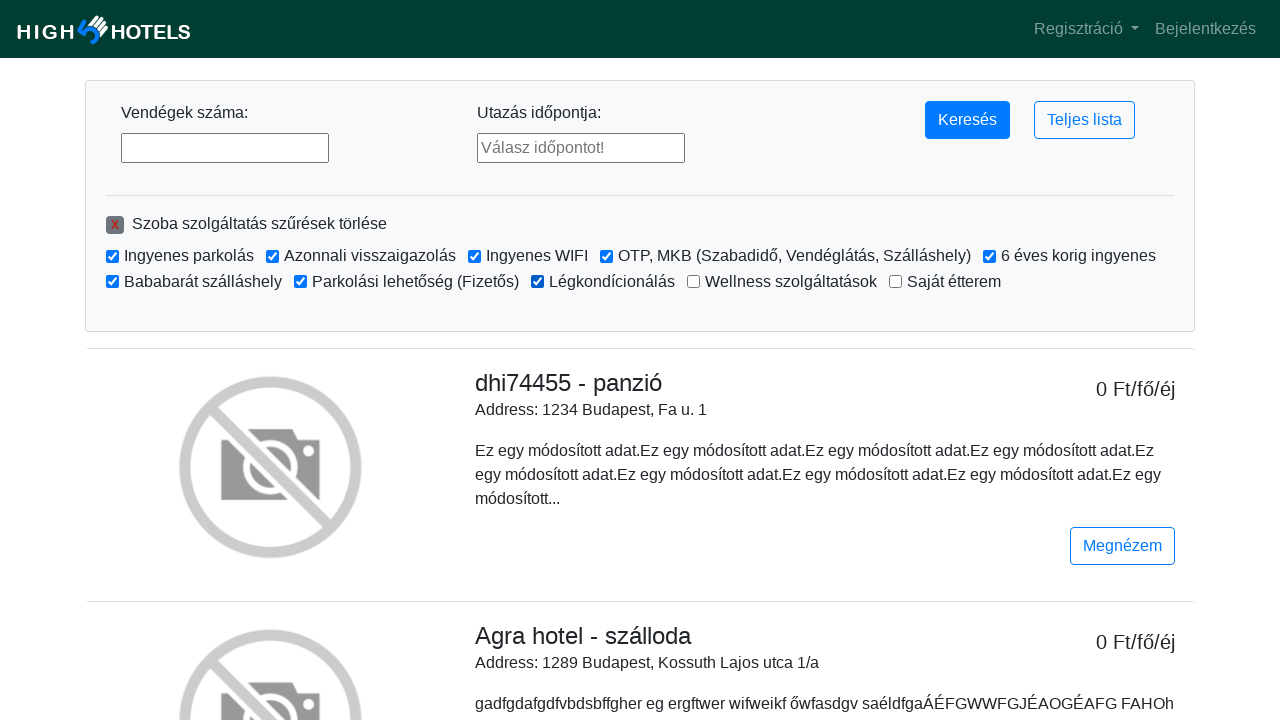

Clicked checkbox 9 of 10 at (694, 282) on input[type='checkbox'] >> nth=8
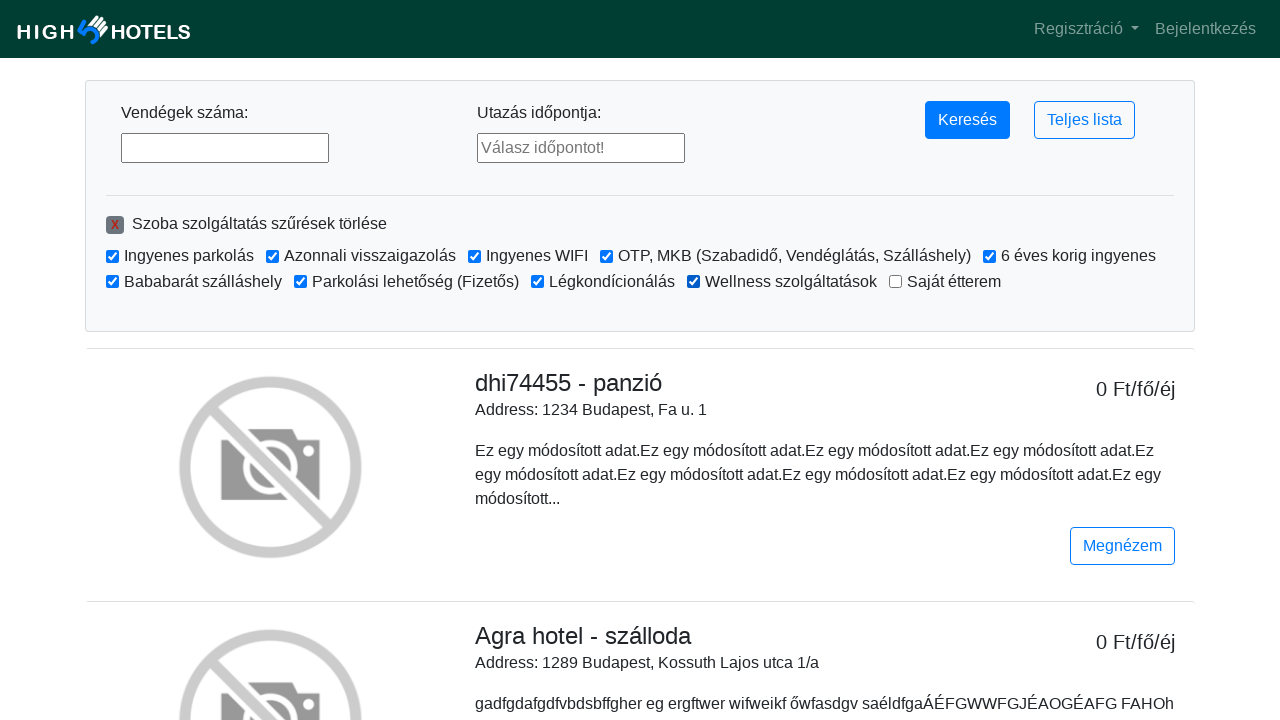

Clicked checkbox 10 of 10 at (896, 282) on input[type='checkbox'] >> nth=9
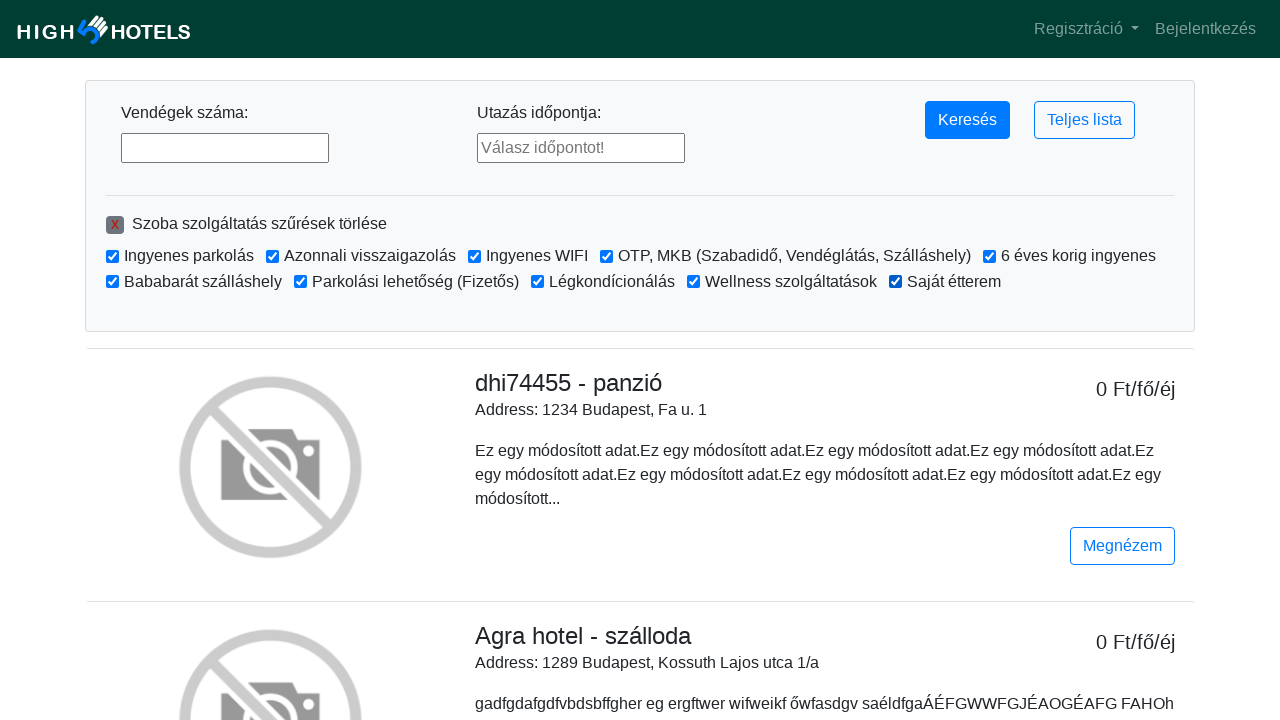

Clicked clear checkboxes button to deselect all at (115, 225) on span.badge.badge-secondary.mr-2
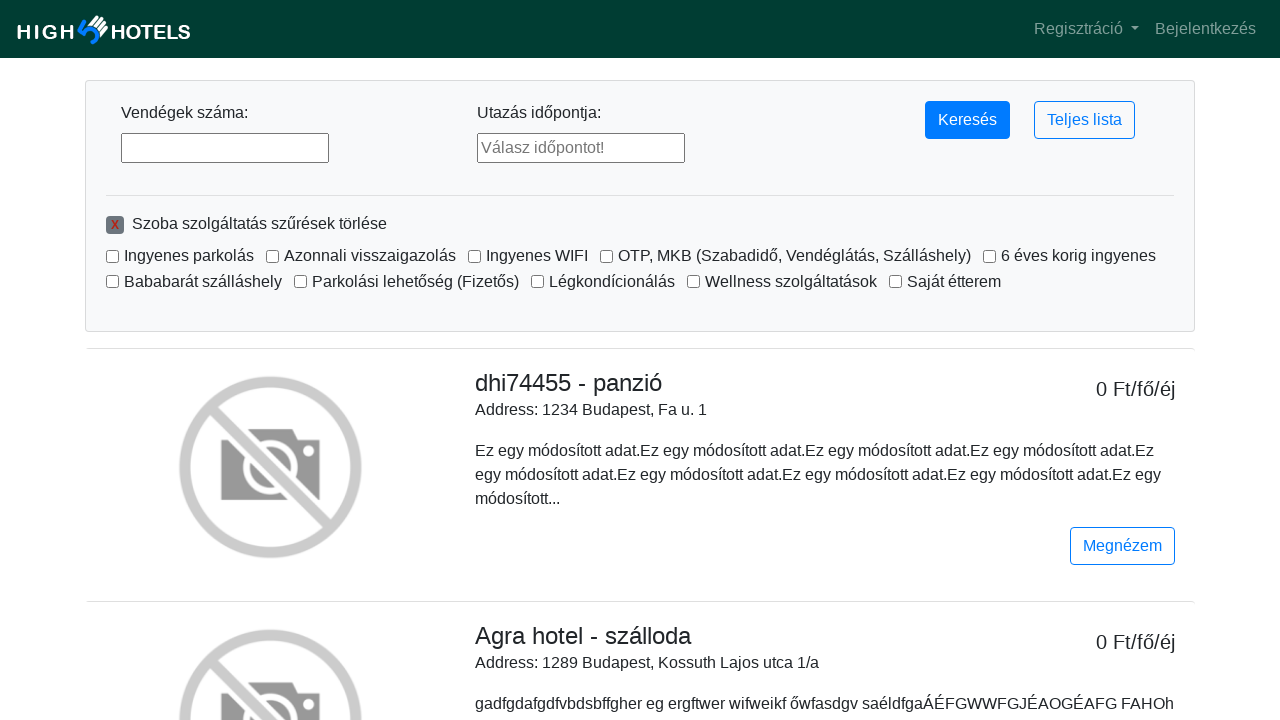

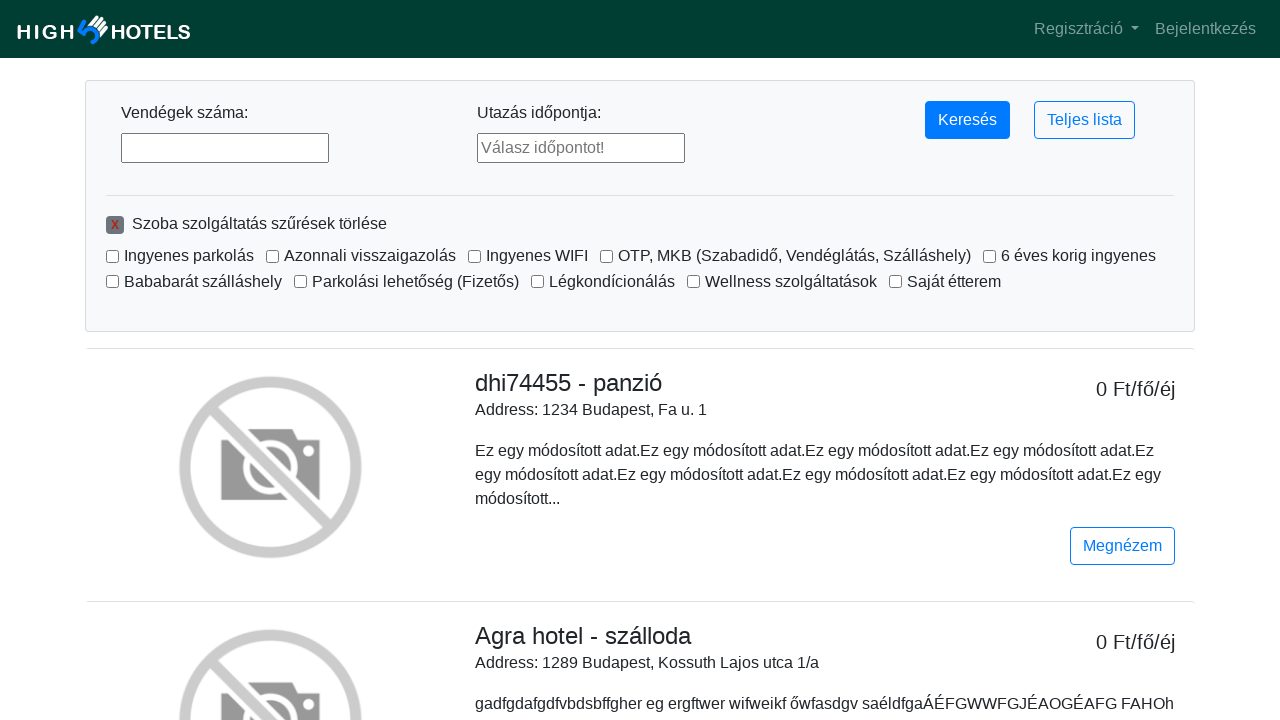